Tests various UI controls on a practice page including dropdown selection, radio button interaction, and checkbox toggling, then verifies a link has the expected attribute

Starting URL: https://rahulshettyacademy.com/loginpagePractise/

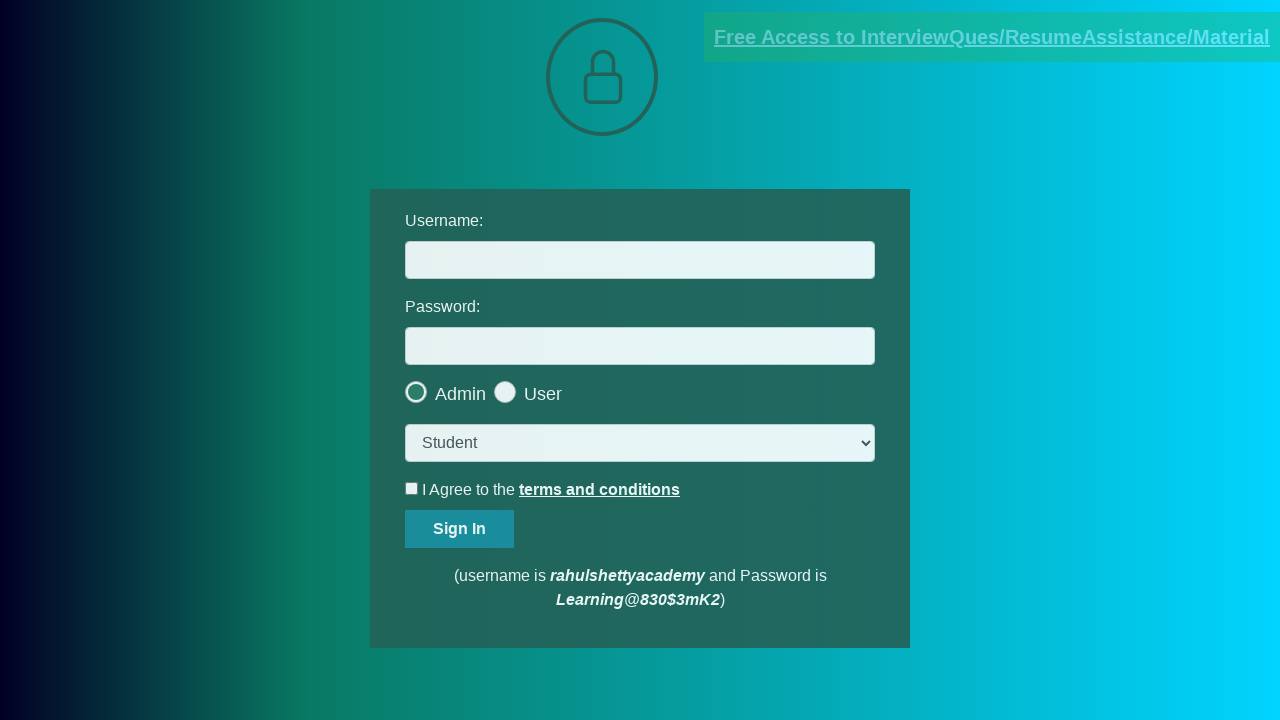

Selected 'consult' option from dropdown menu on select.form-control
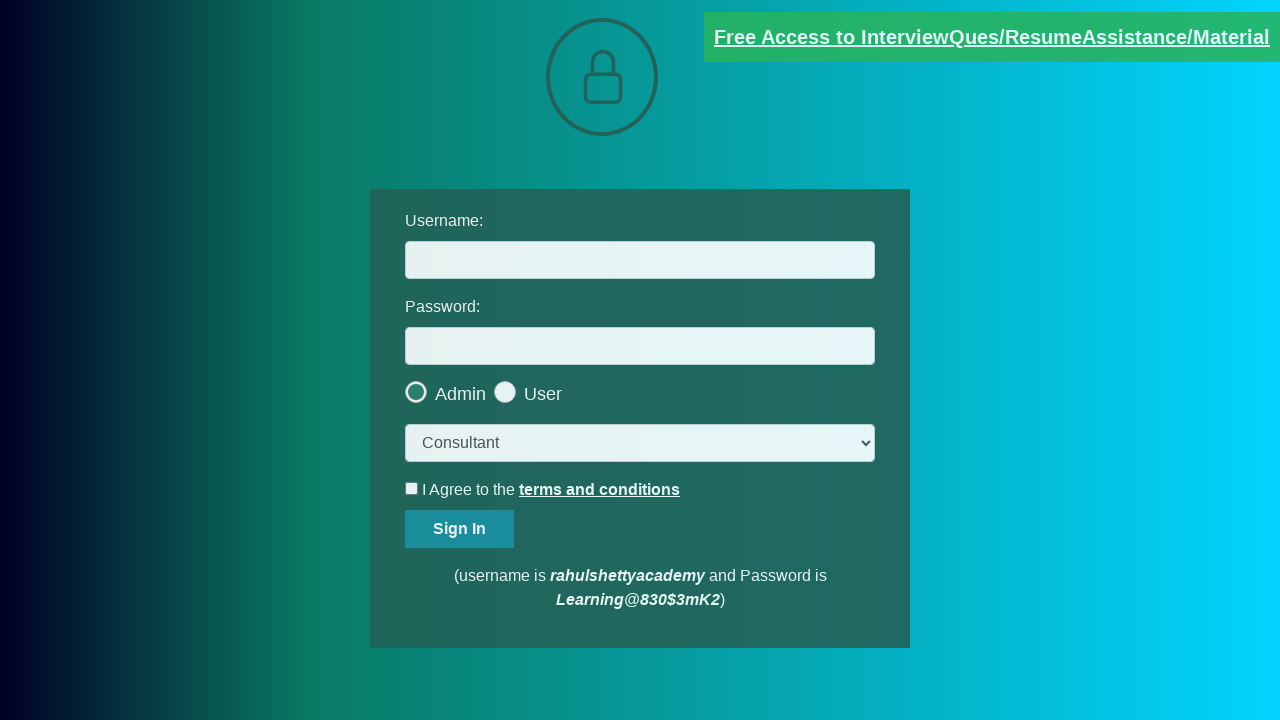

Clicked the last radio button for user type selection at (543, 394) on .radiotextsty >> nth=-1
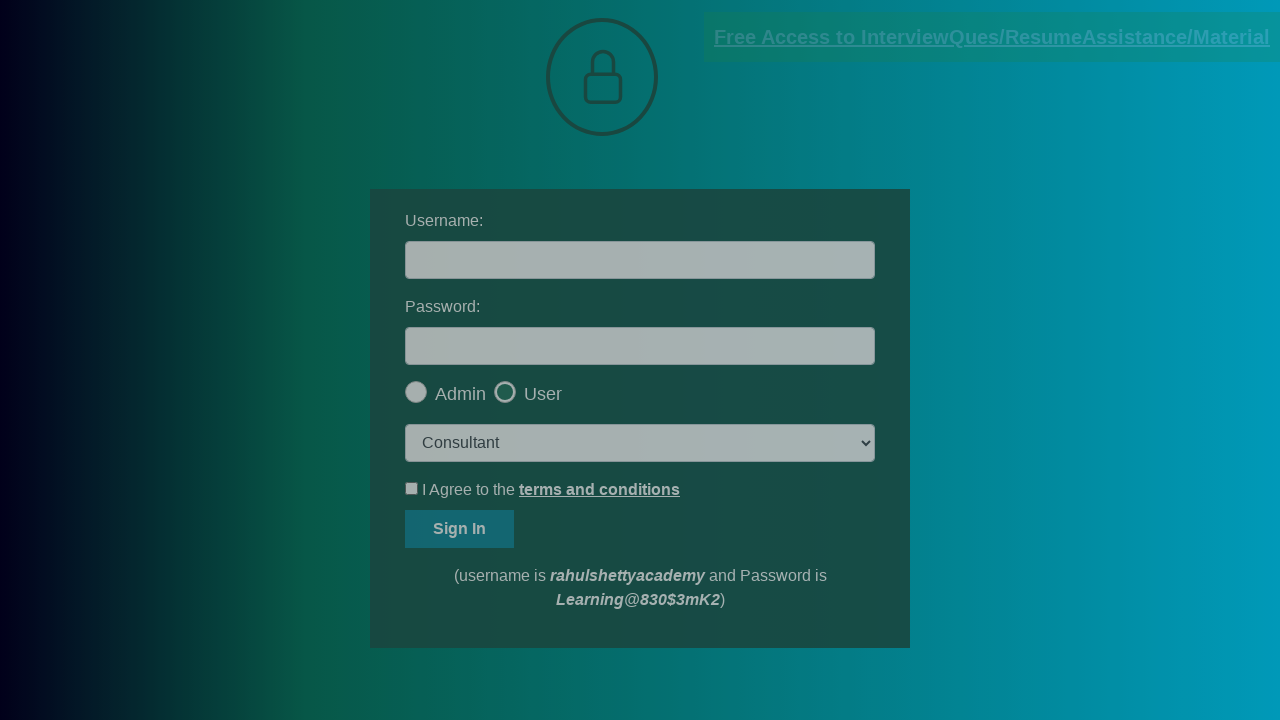

Clicked okay button on popup at (698, 144) on #okayBtn
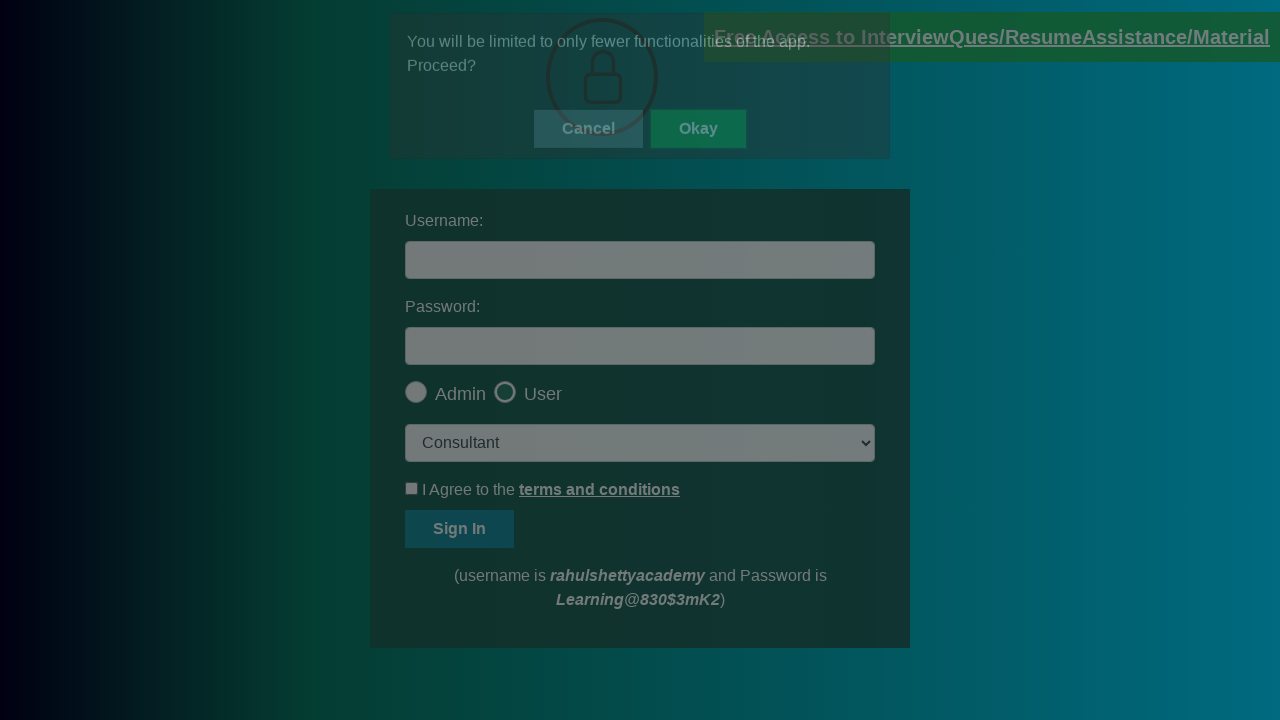

Checked the terms and conditions checkbox at (412, 488) on #terms
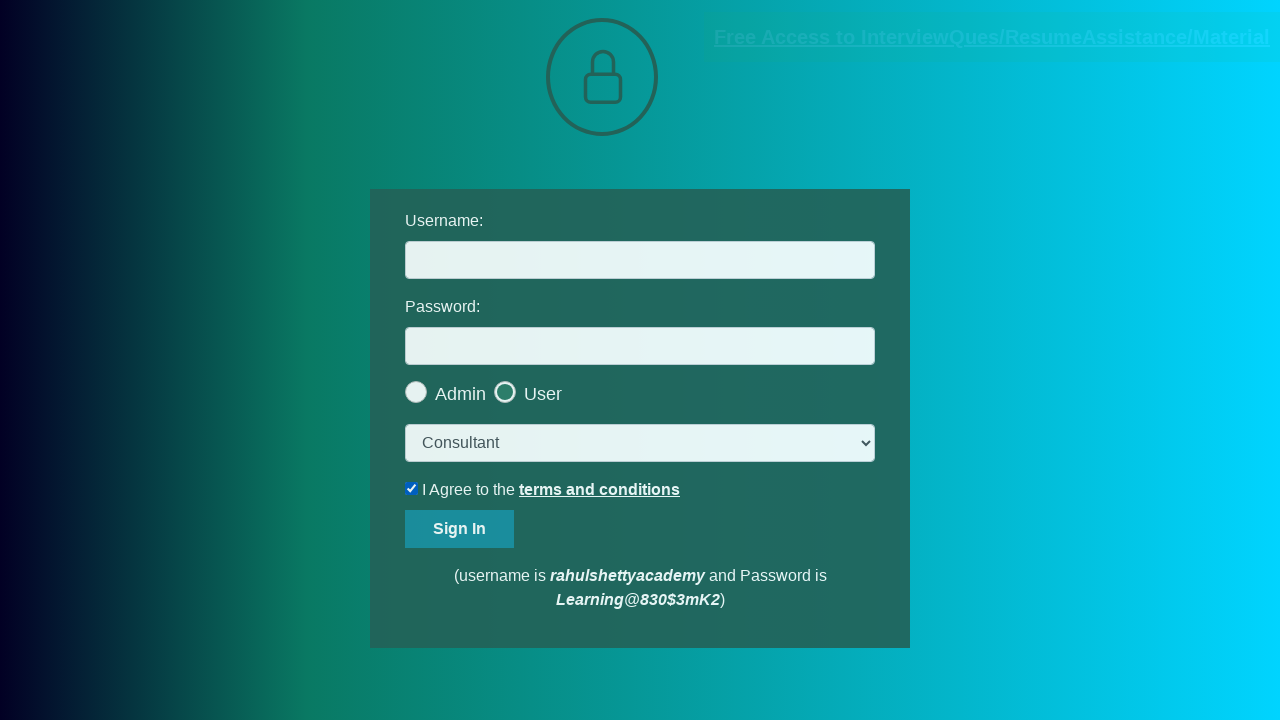

Unchecked the terms and conditions checkbox at (412, 488) on #terms
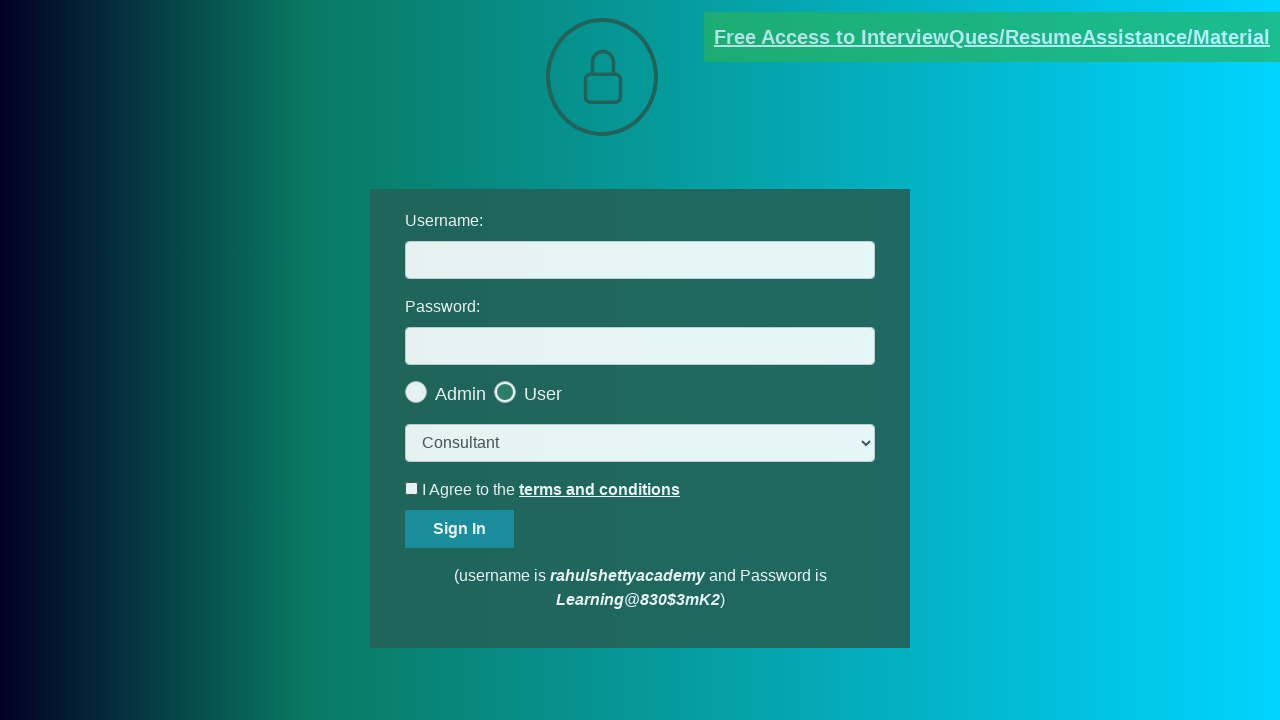

Verified that the documents request link has the 'blinkingText' class attribute
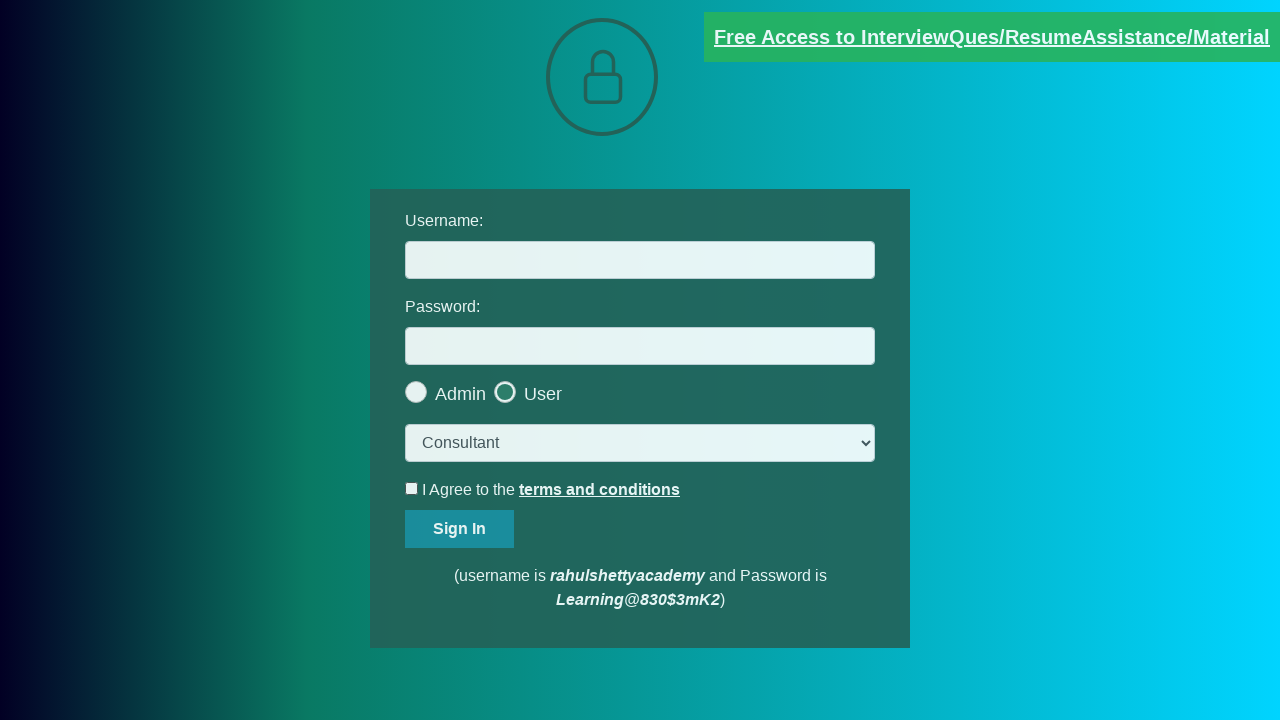

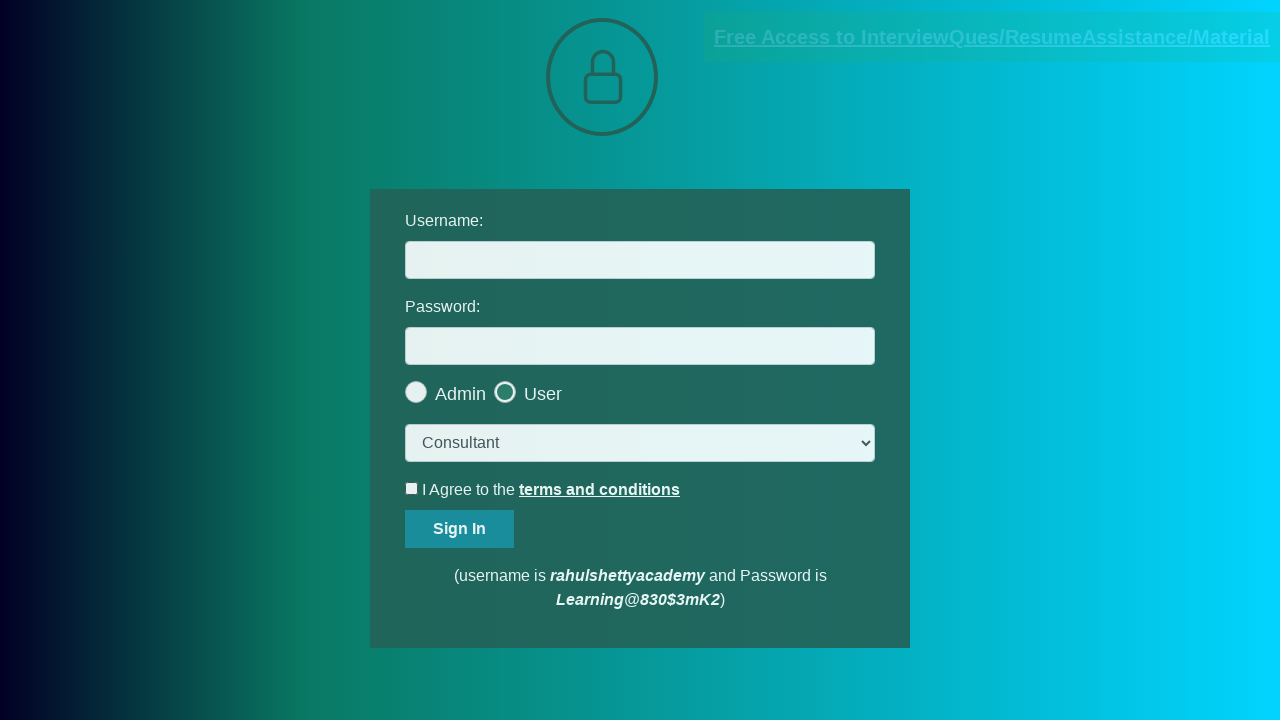